Tests text selection and replacement by filling an input field multiple times

Starting URL: https://devexpress.github.io/testcafe/example/

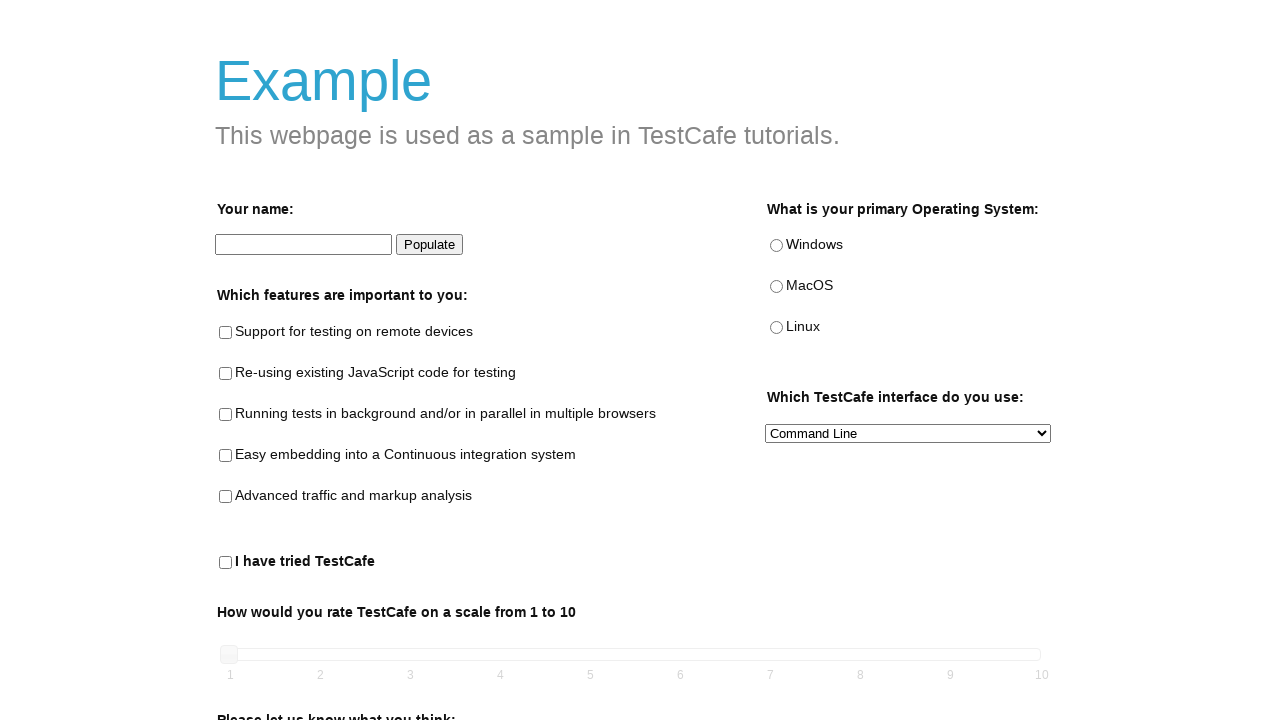

Navigated to DevExpress TestCafe example page
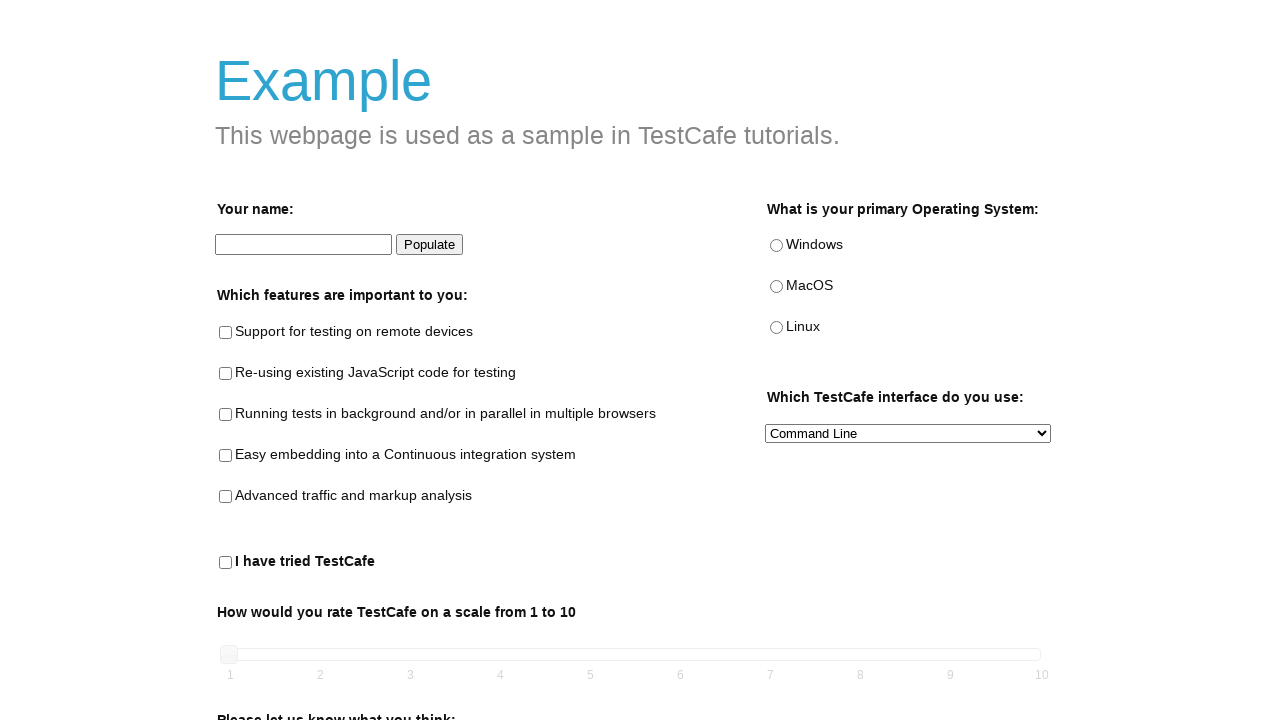

Filled developer name field with 'Test Cafe' on #developer-name
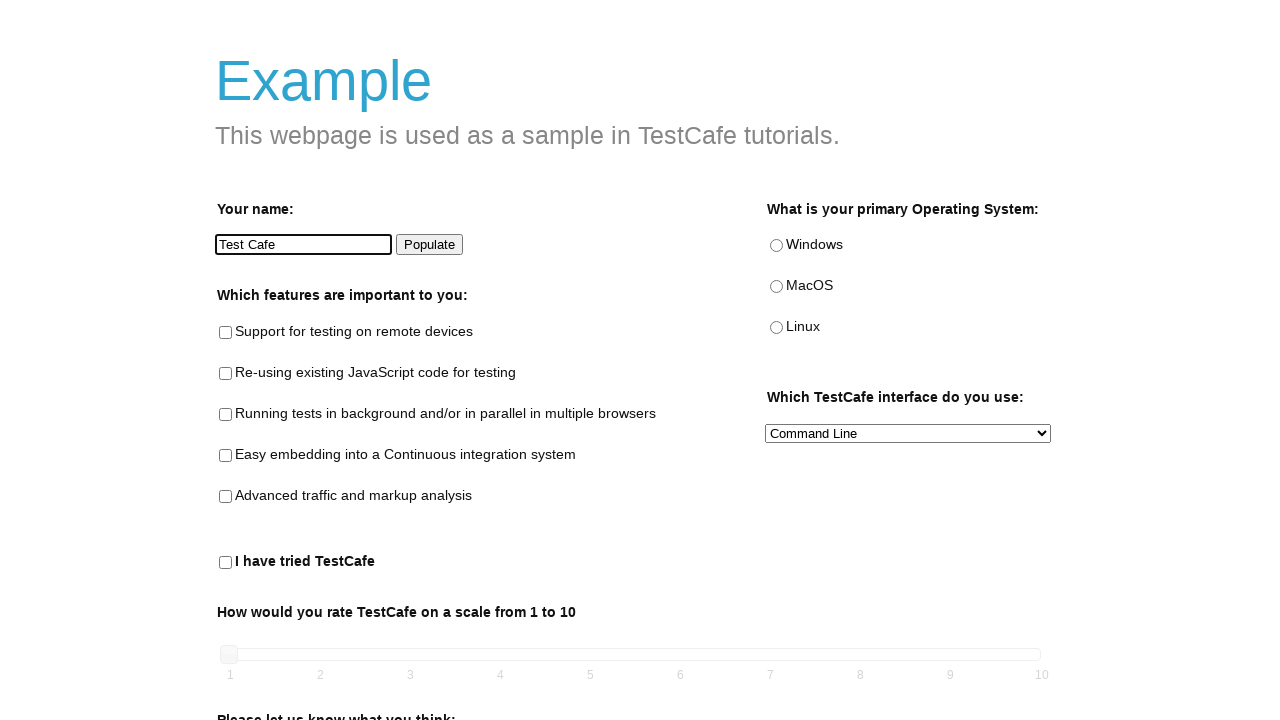

Replaced developer name field text with 'Tfe' on #developer-name
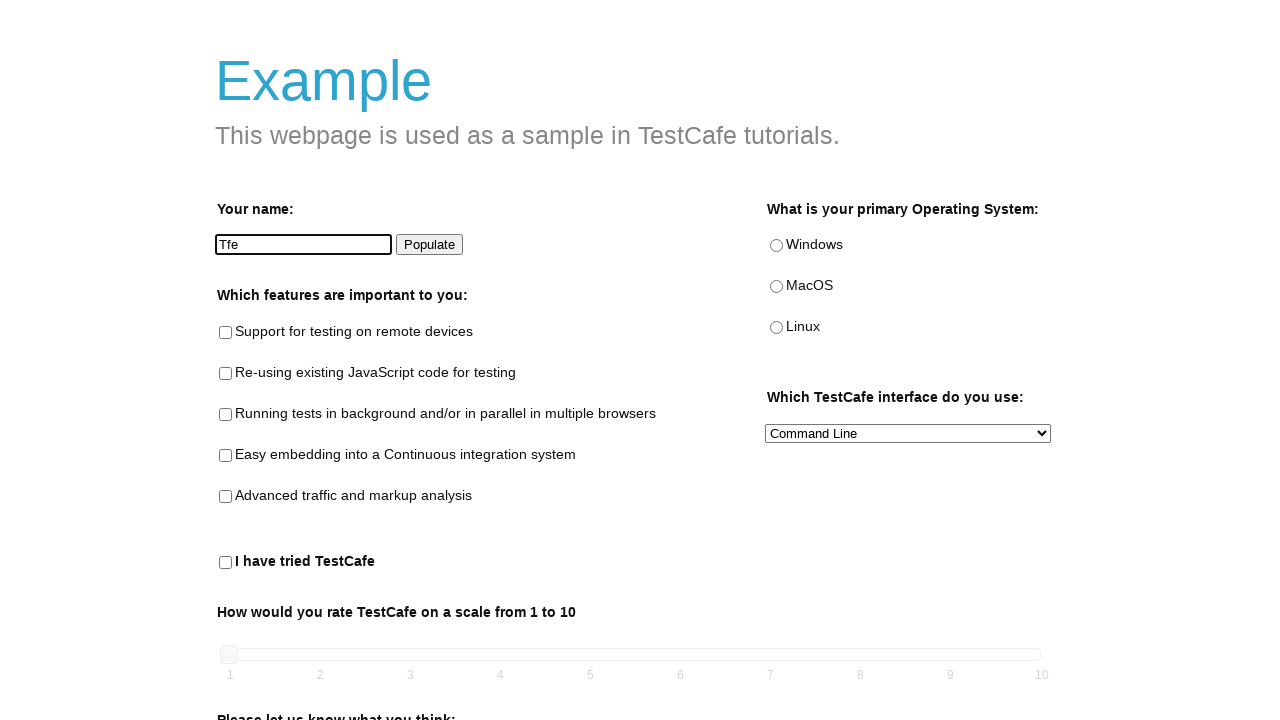

Verified input value equals 'Tfe'
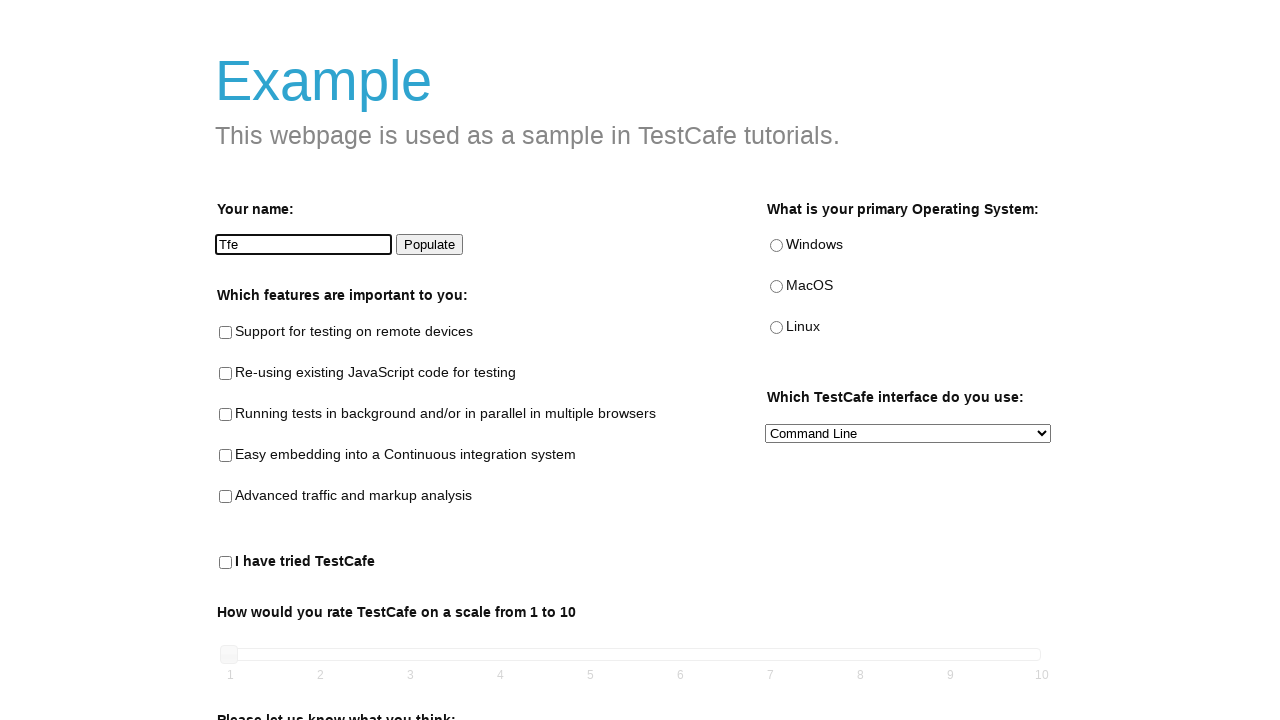

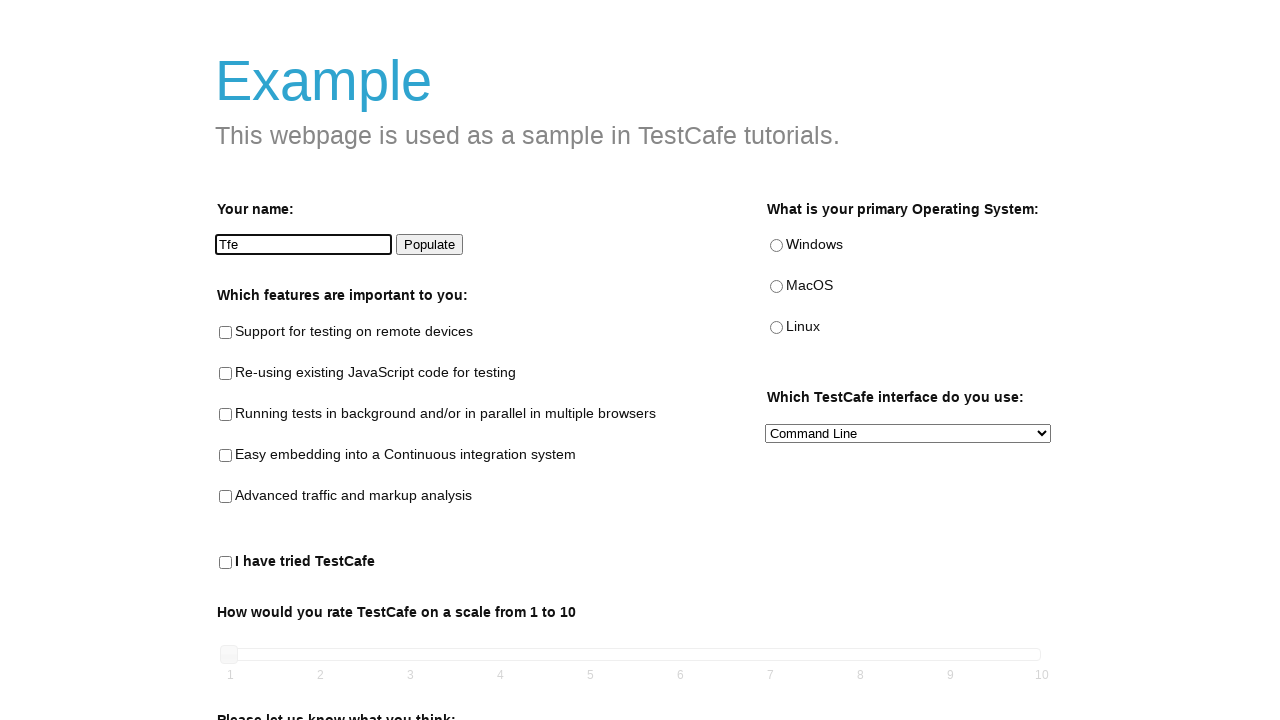